Tests calculator subtraction by entering 3.5 and 1.2, selecting subtract operation, and verifying the result is 2.3

Starting URL: https://calculatorhtml.onrender.com/

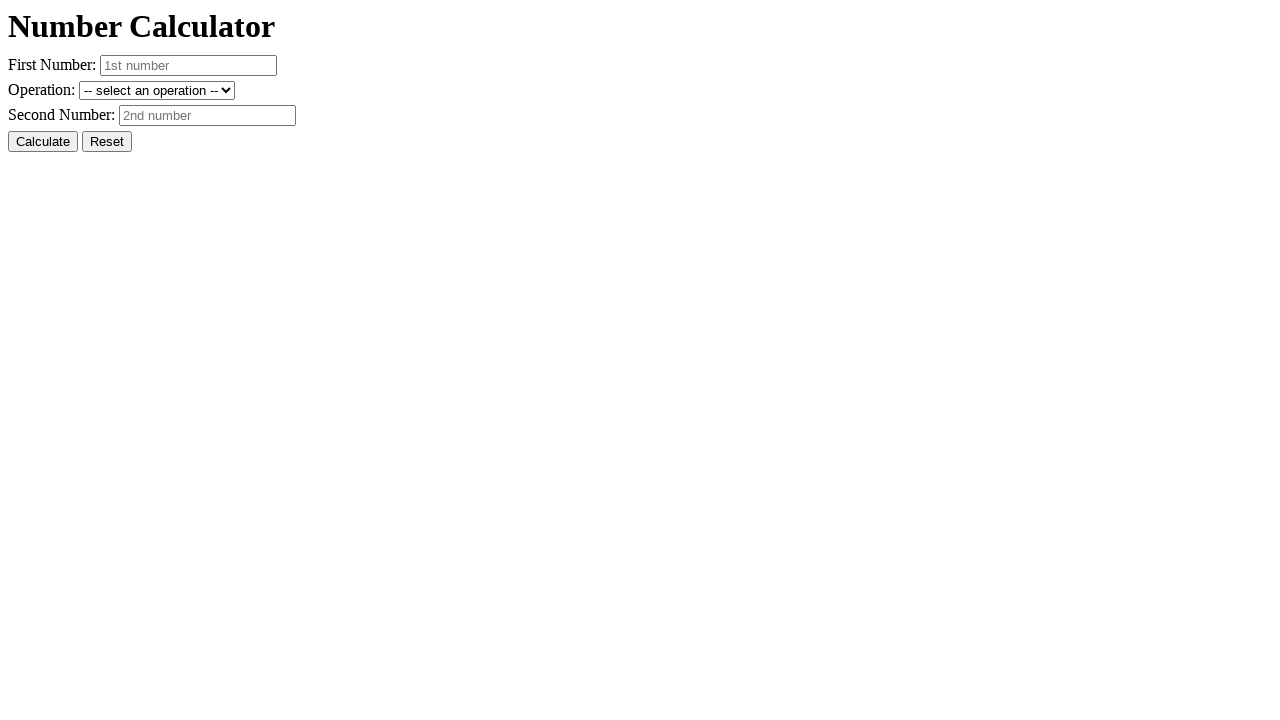

Clicked Reset button to clear previous state at (107, 142) on #resetButton
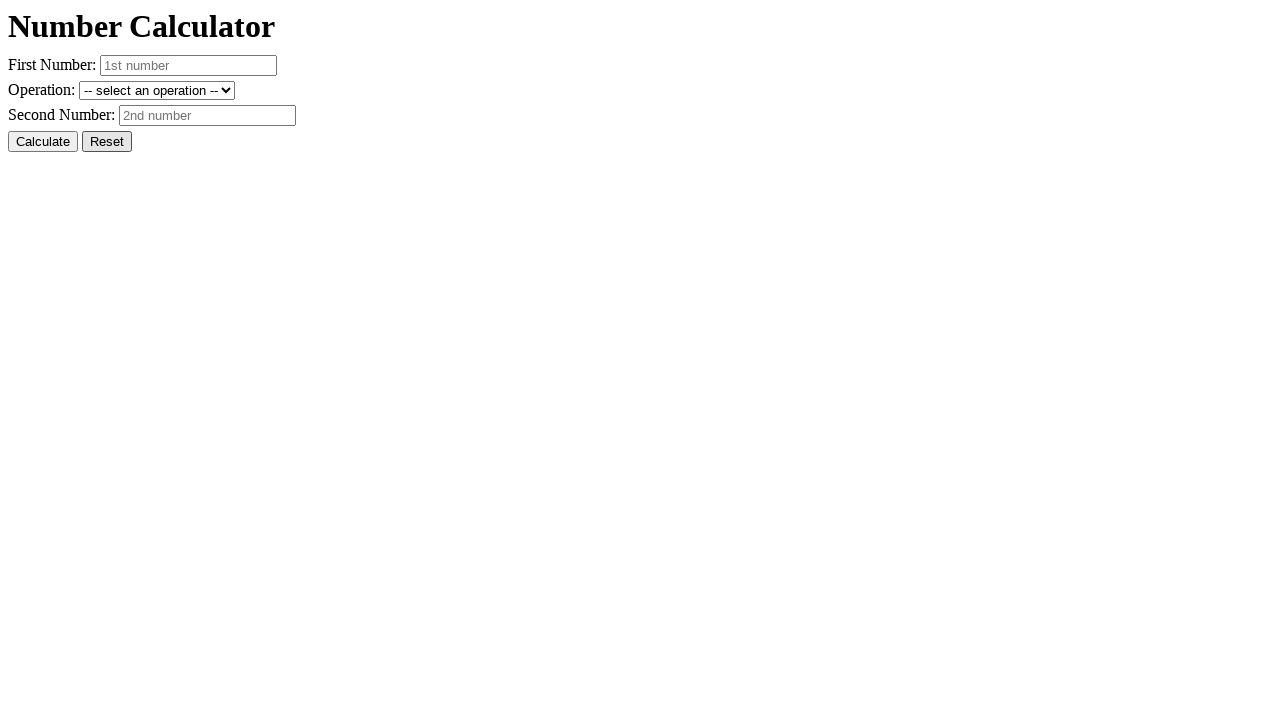

Entered first number 3.5 on #number1
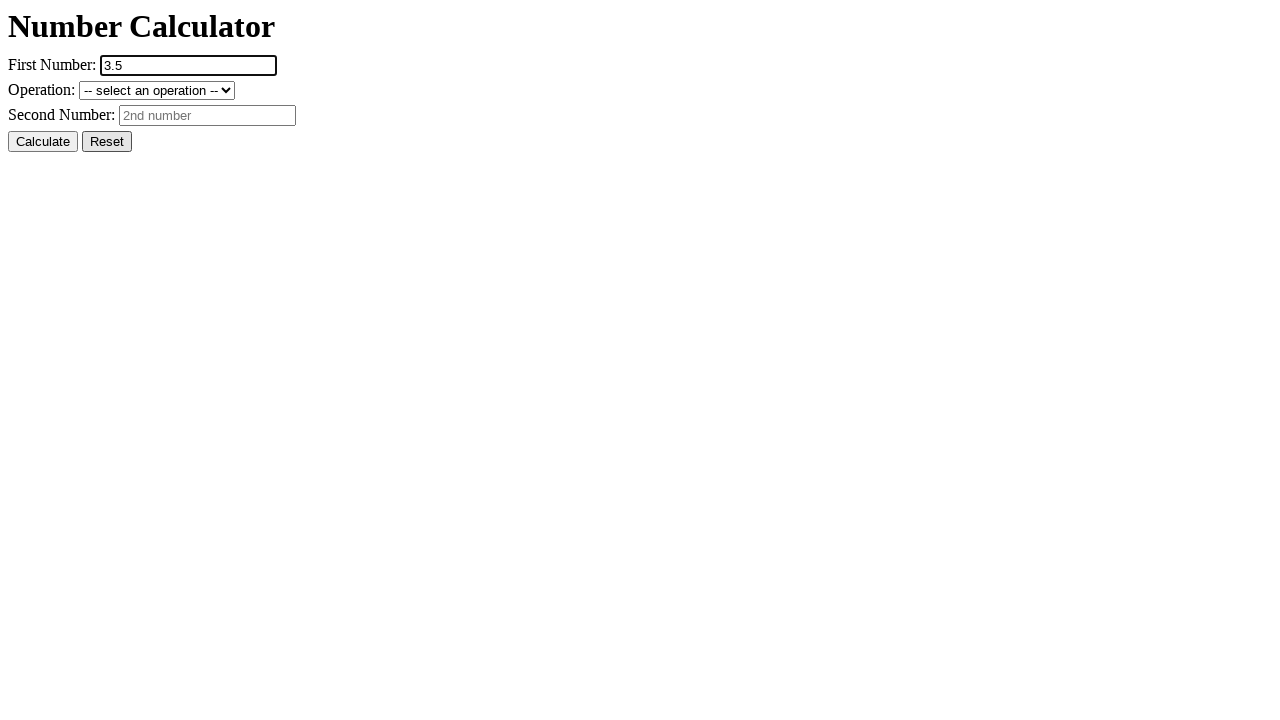

Entered second number 1.2 on #number2
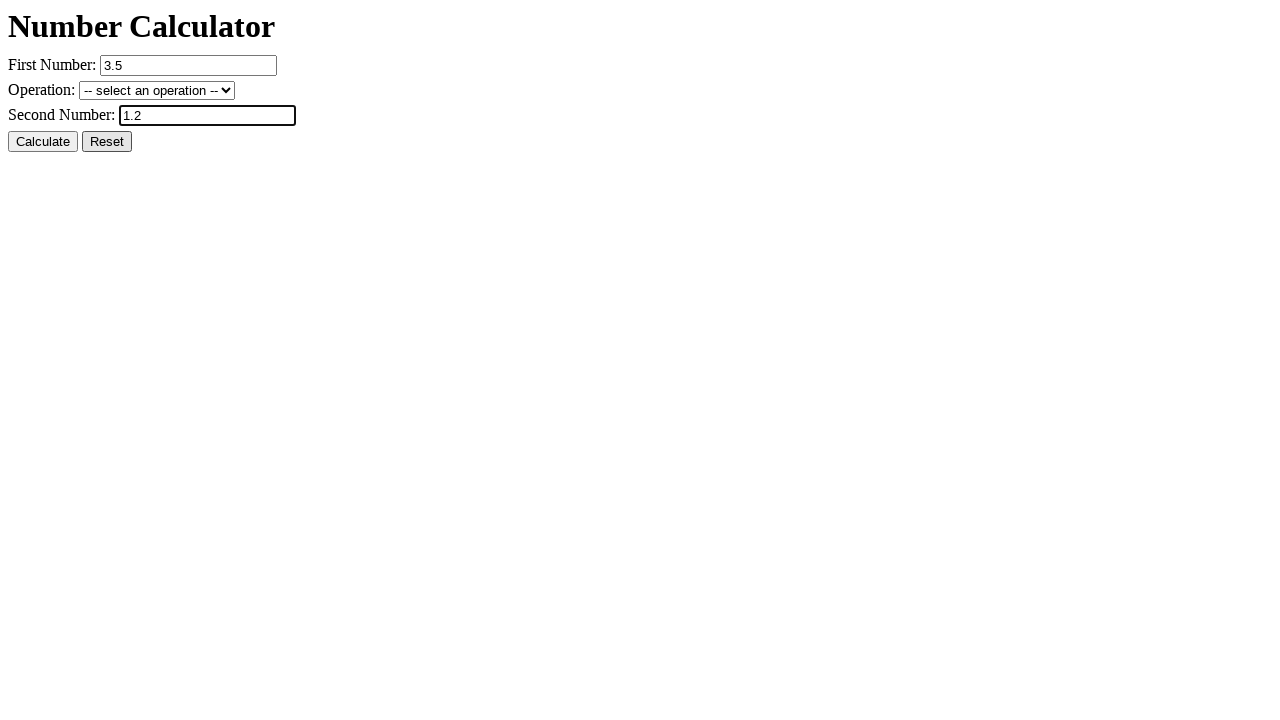

Selected subtract operation from dropdown on #operation
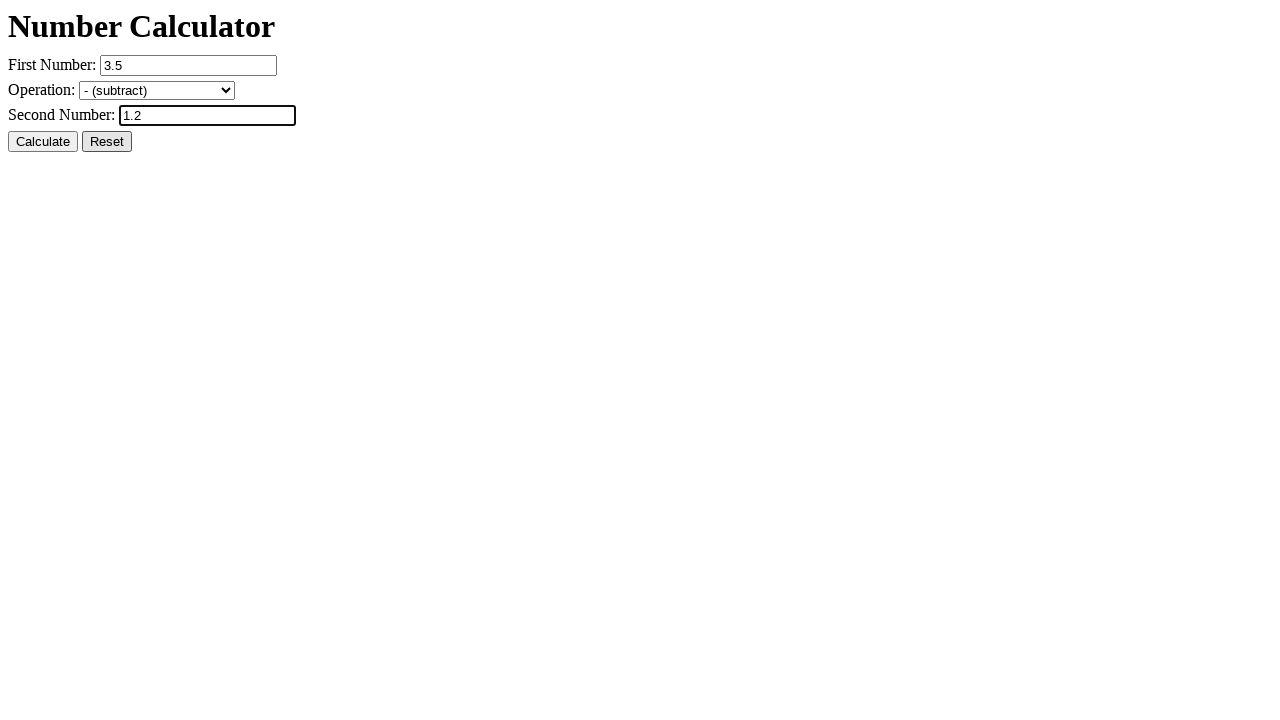

Clicked Calculate button at (43, 142) on #calcButton
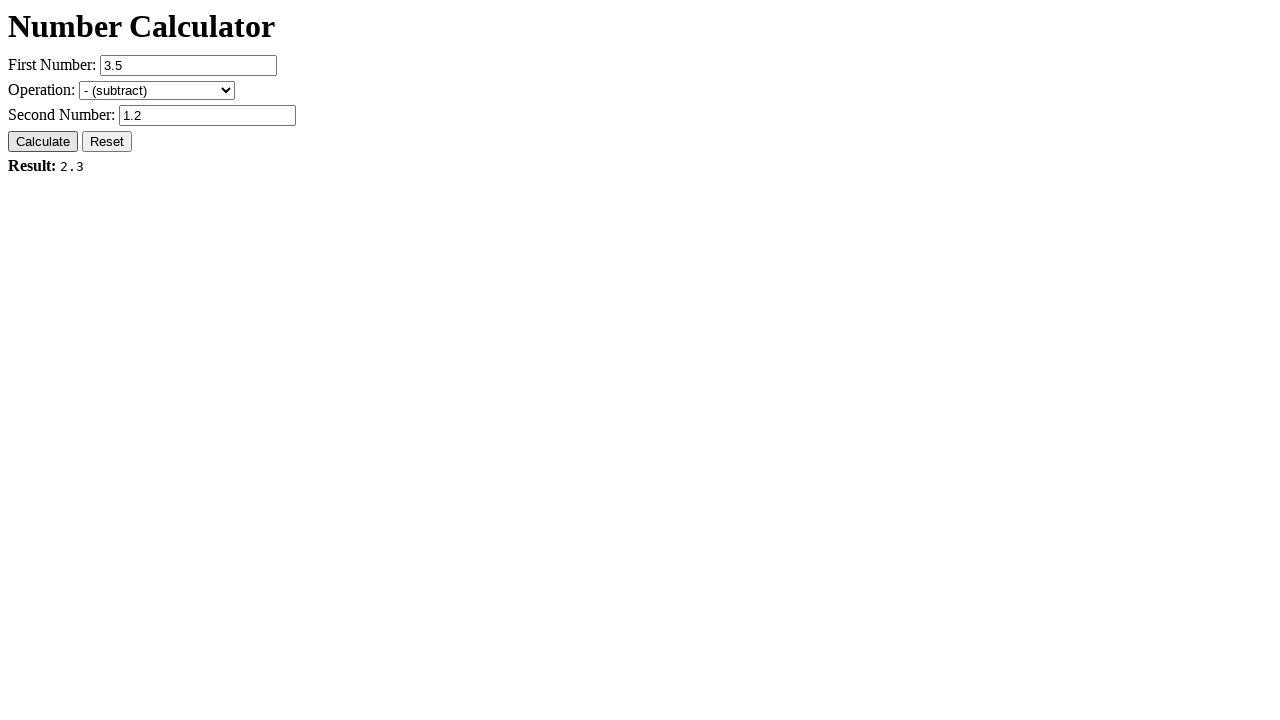

Result element loaded and displayed
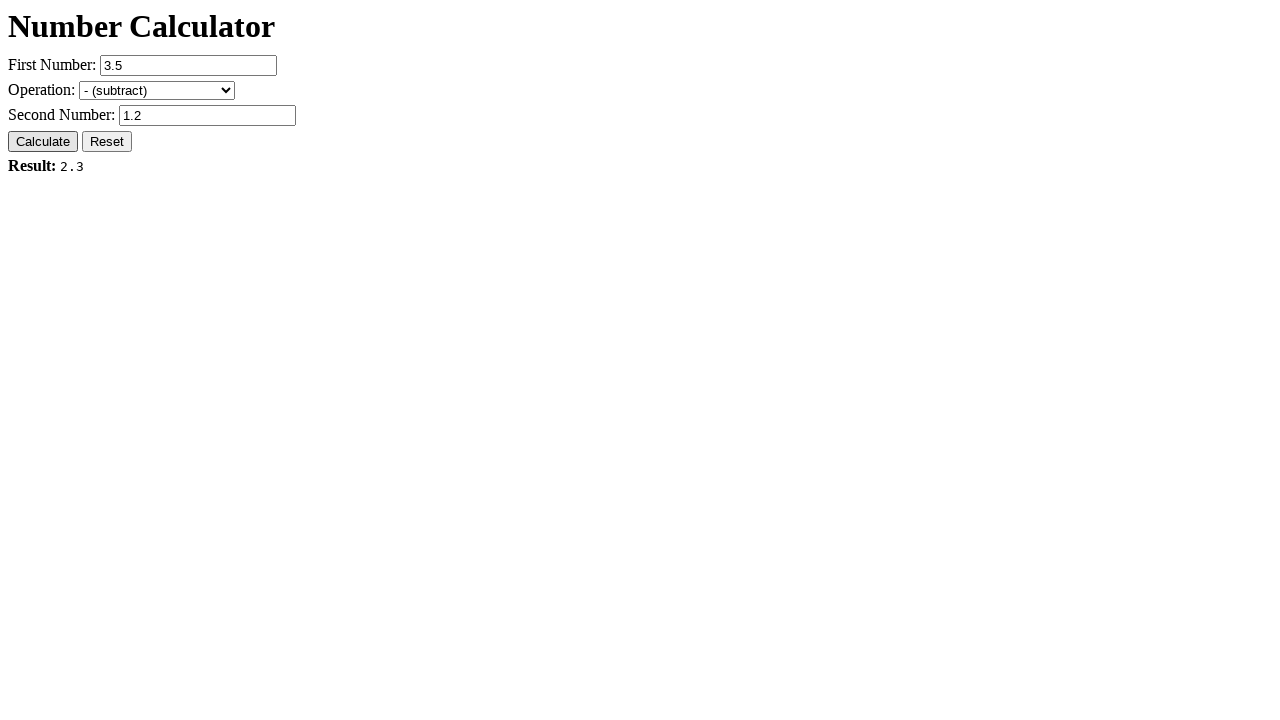

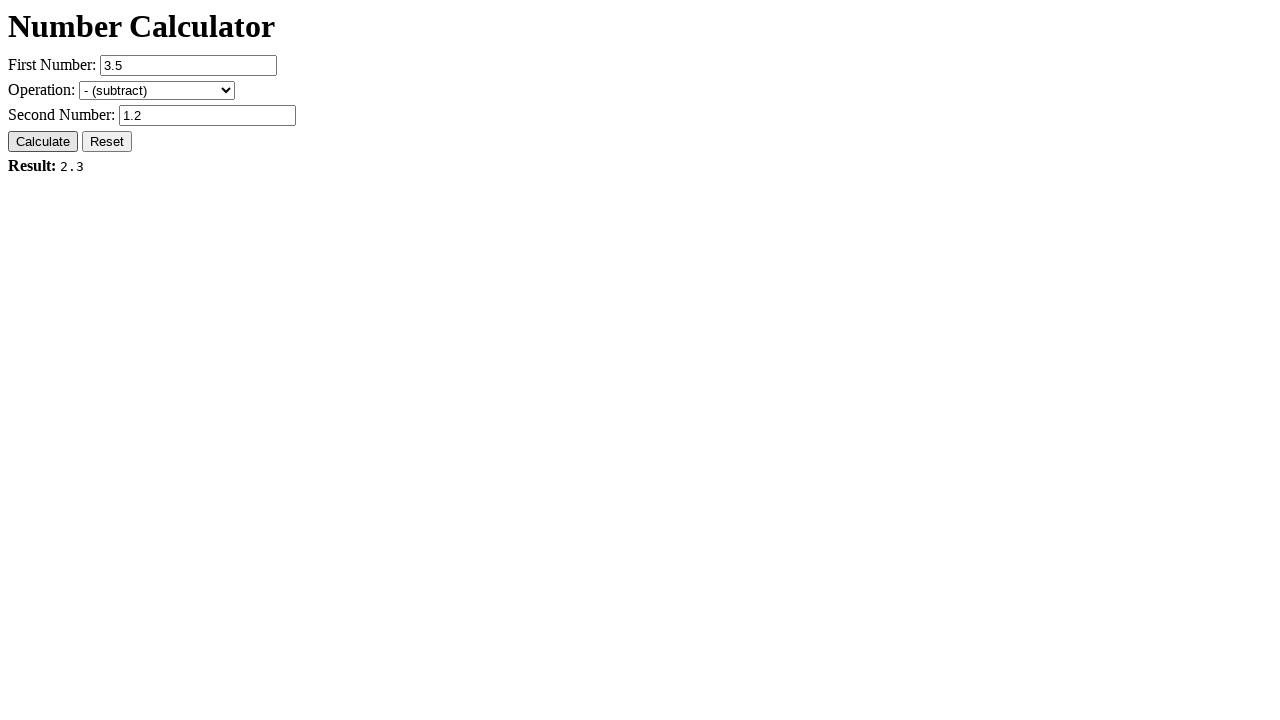